Tests drag and drop functionality on jQuery UI demo page by dragging an element to a droppable area

Starting URL: https://jqueryui.com/droppable/

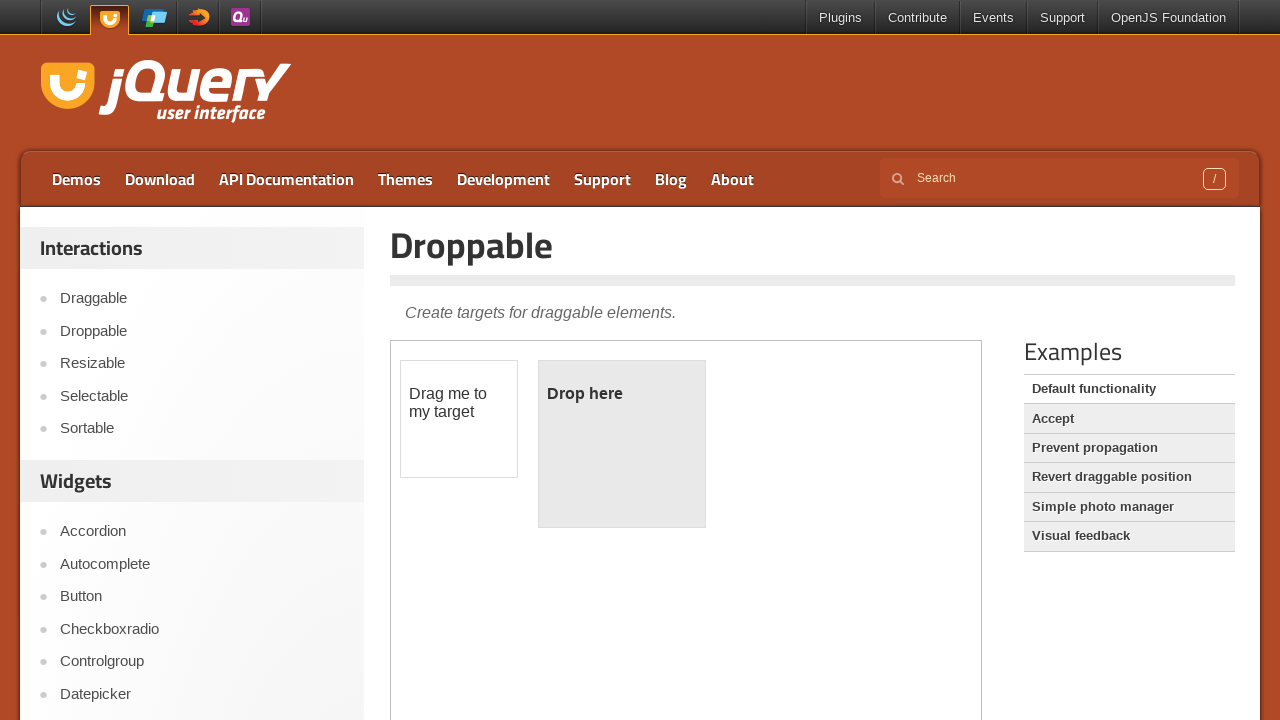

Located the first iframe containing the jQuery UI droppable demo
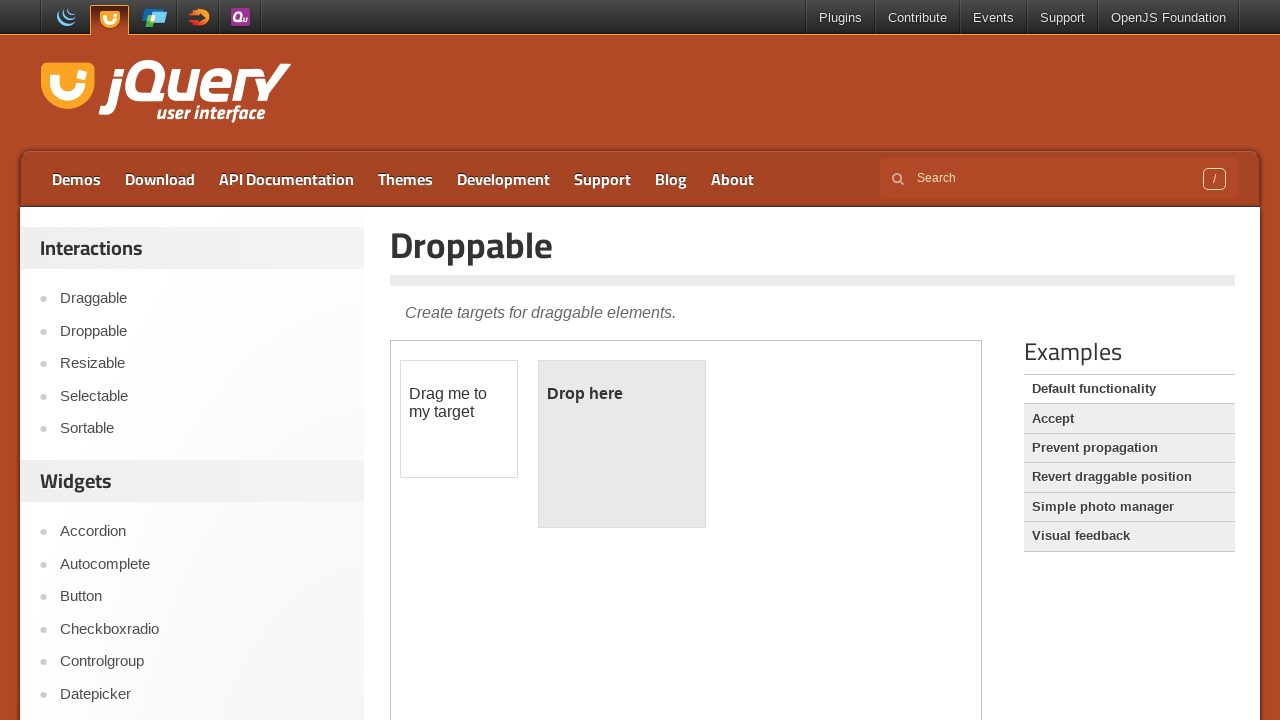

Located the draggable element within the iframe
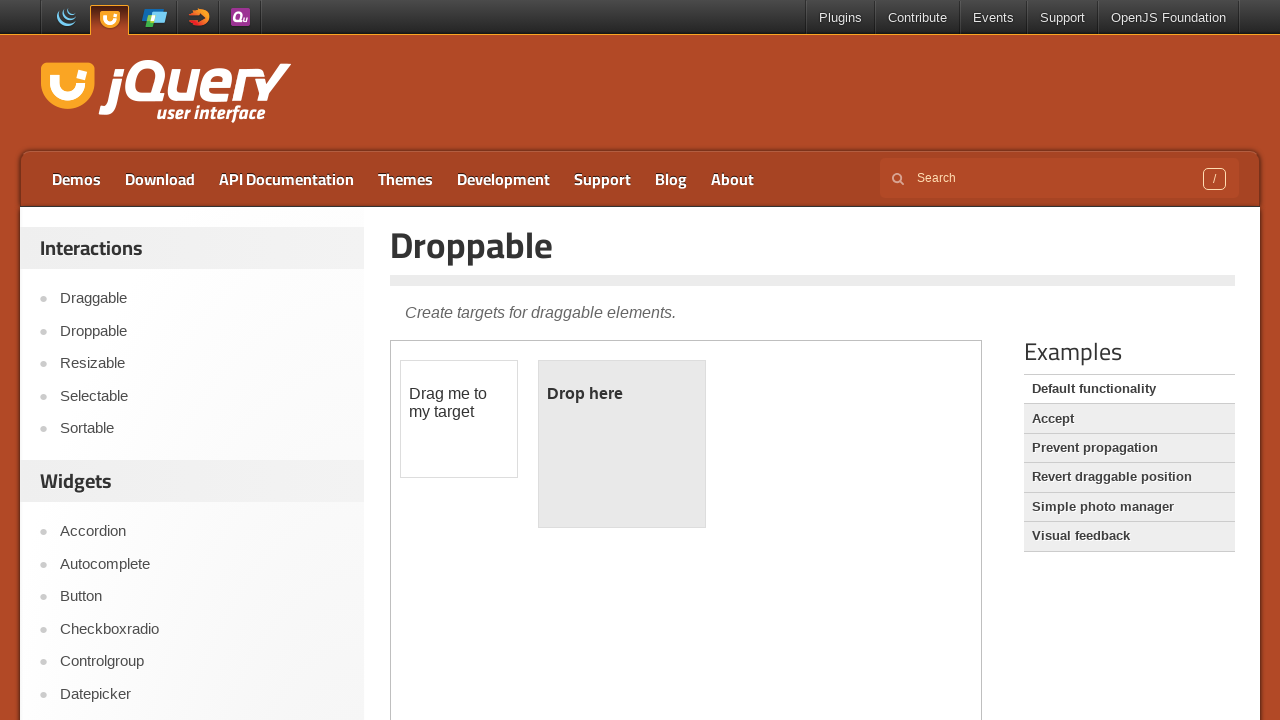

Located the droppable target area within the iframe
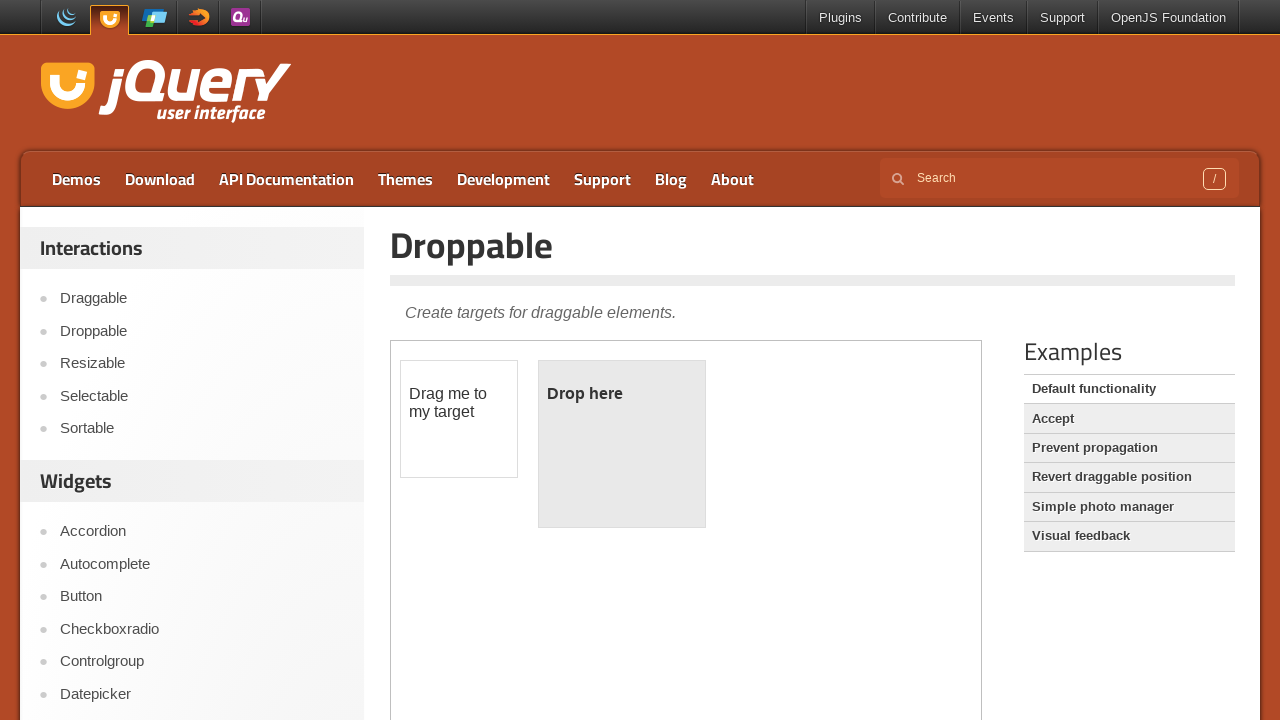

Dragged the element to the droppable area at (622, 444)
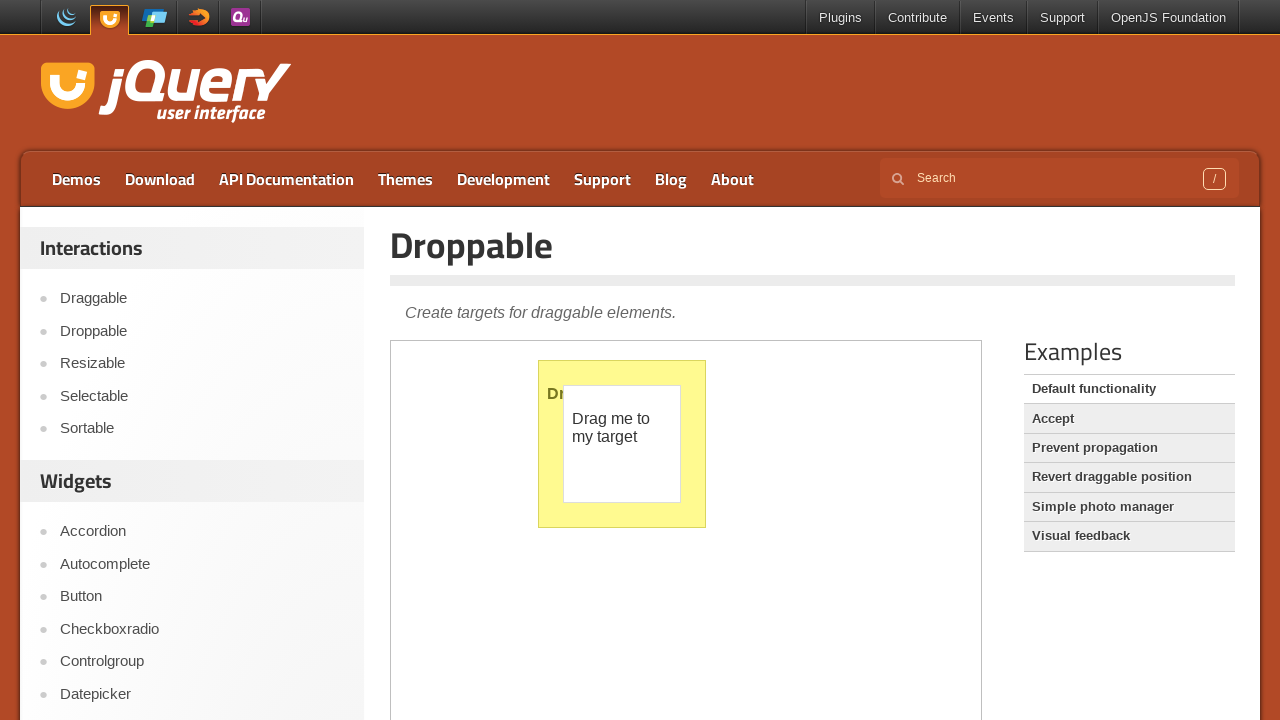

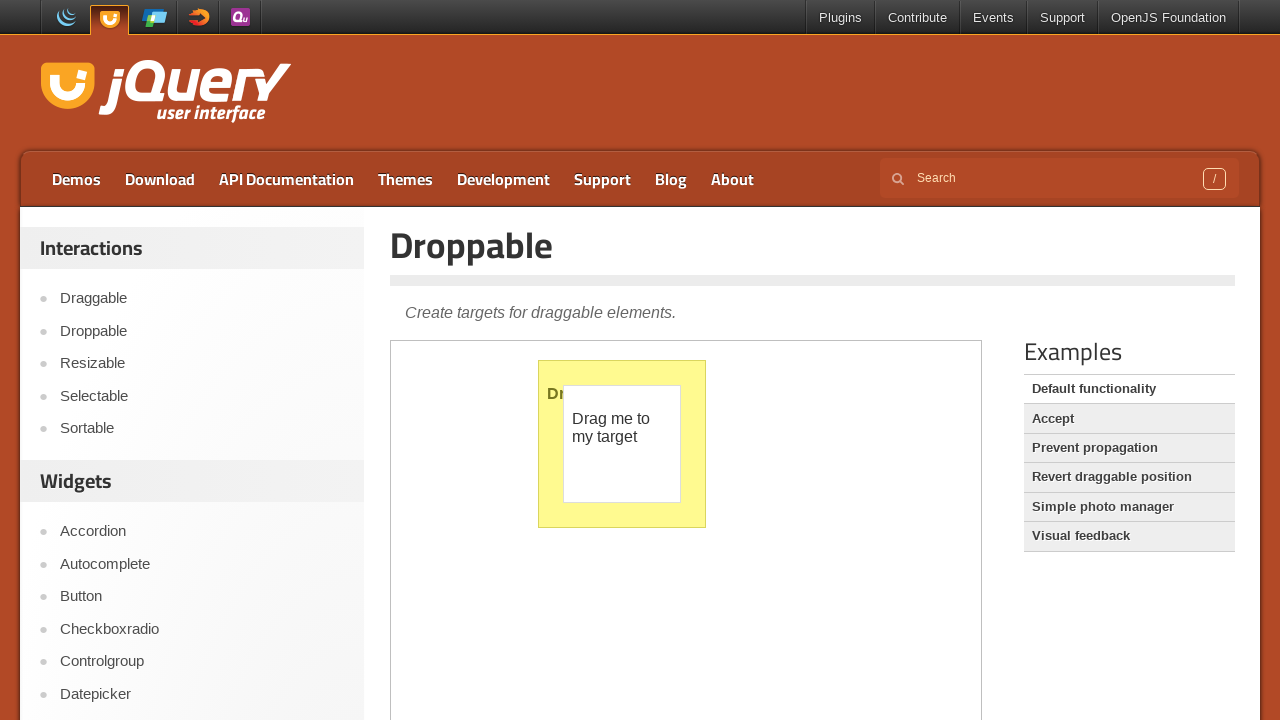